Tests search functionality on aiproducts.com by entering a product code and submitting the search form, then navigates to allpartsstore.com to verify the page loads.

Starting URL: http://aiproducts.com/index.html

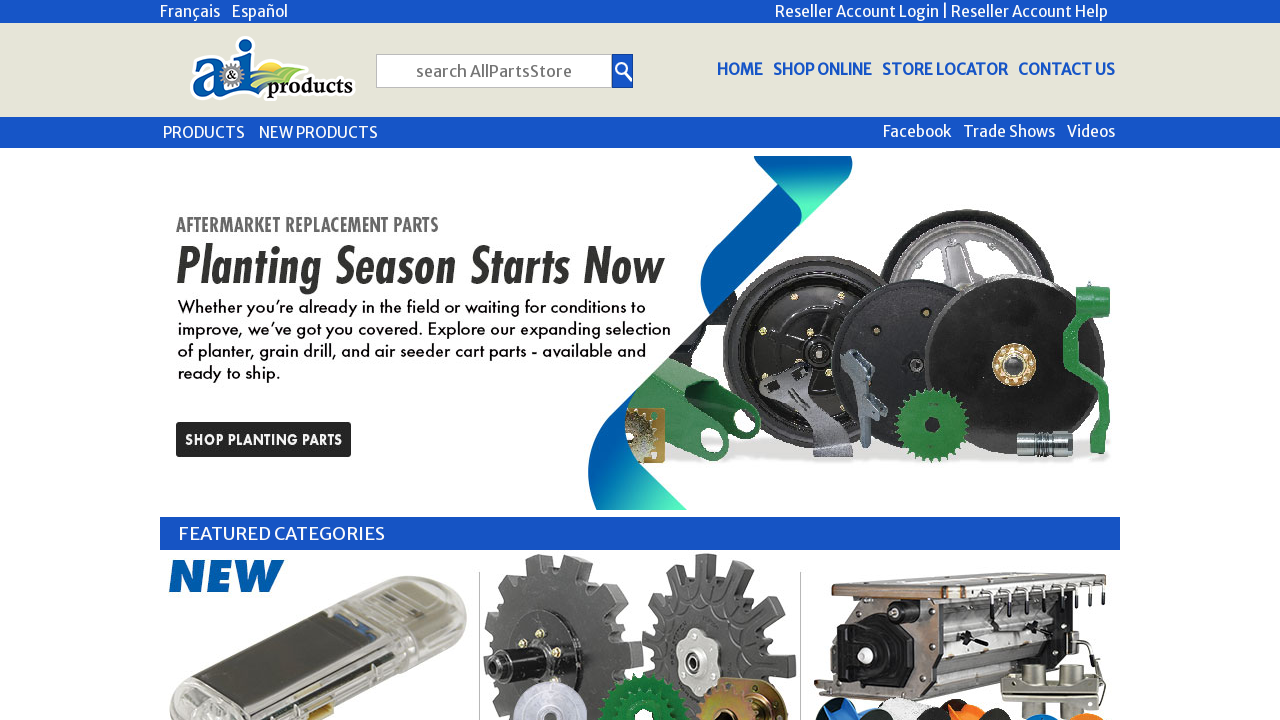

Filled search box with product code 'A-AH146786' on input[name='TextSearch']
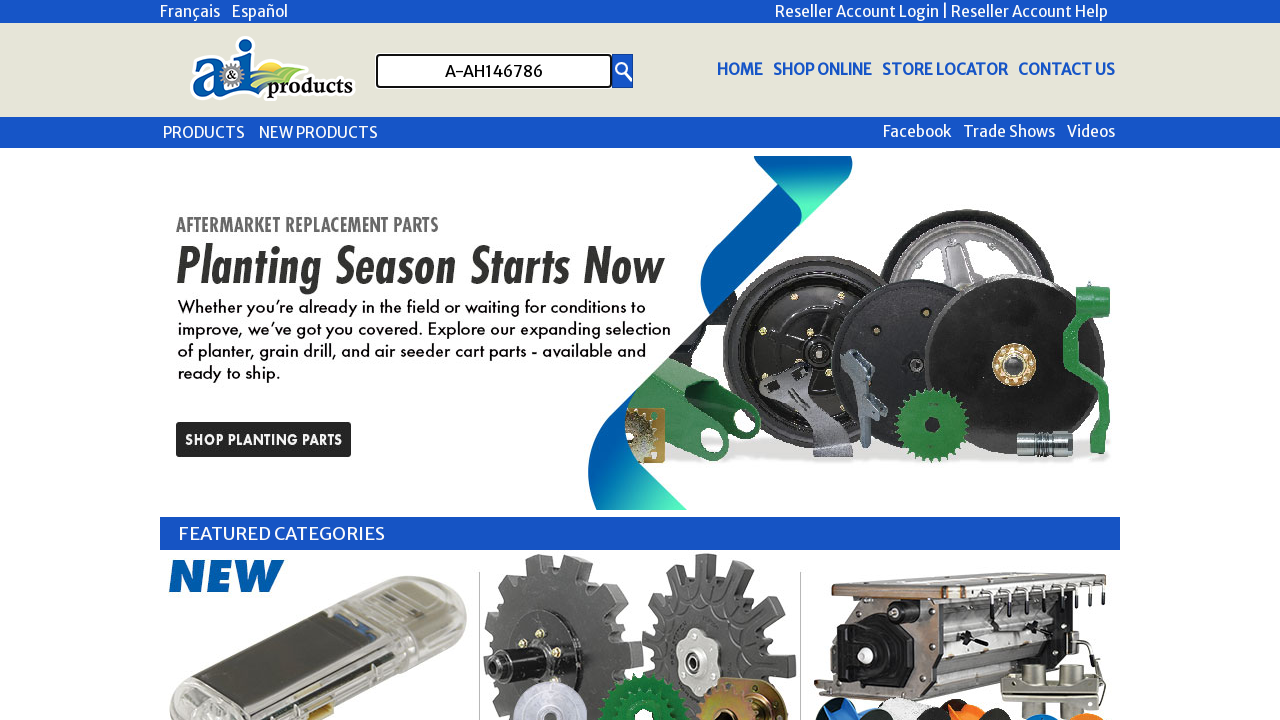

Clicked submit button to search for product code at (622, 71) on *[type='submit']
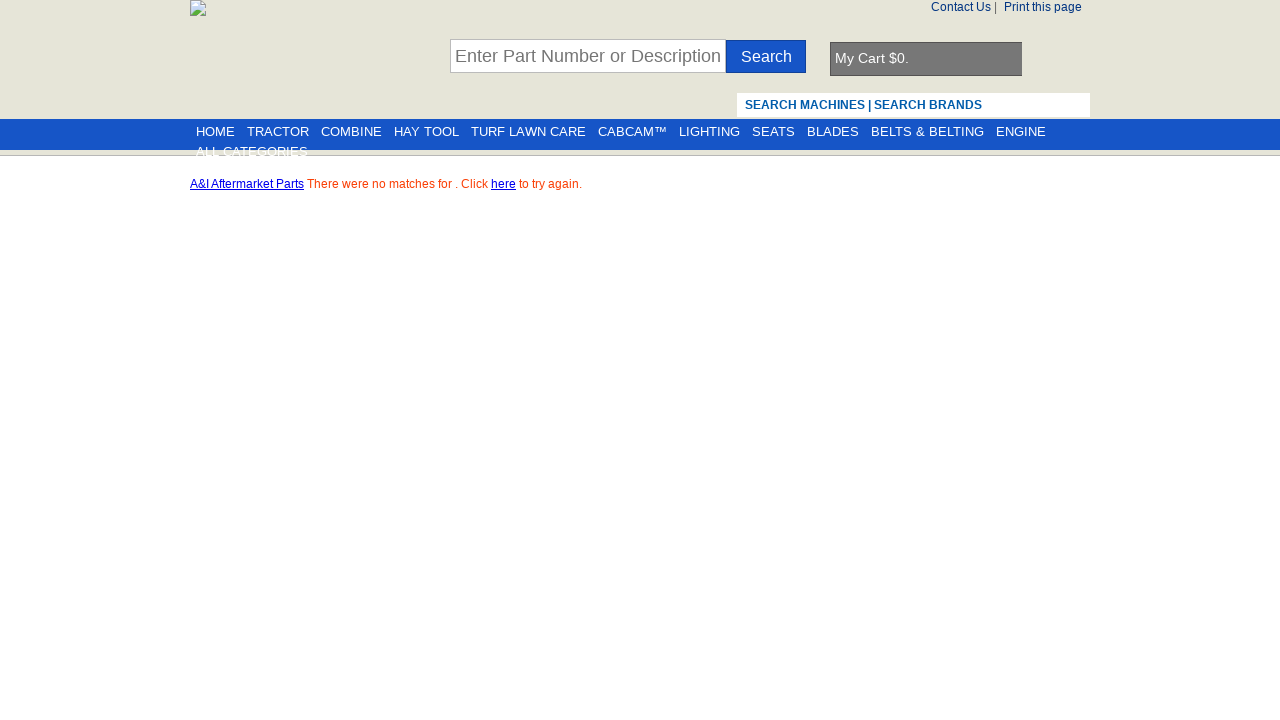

Waited for network to become idle - search results processed
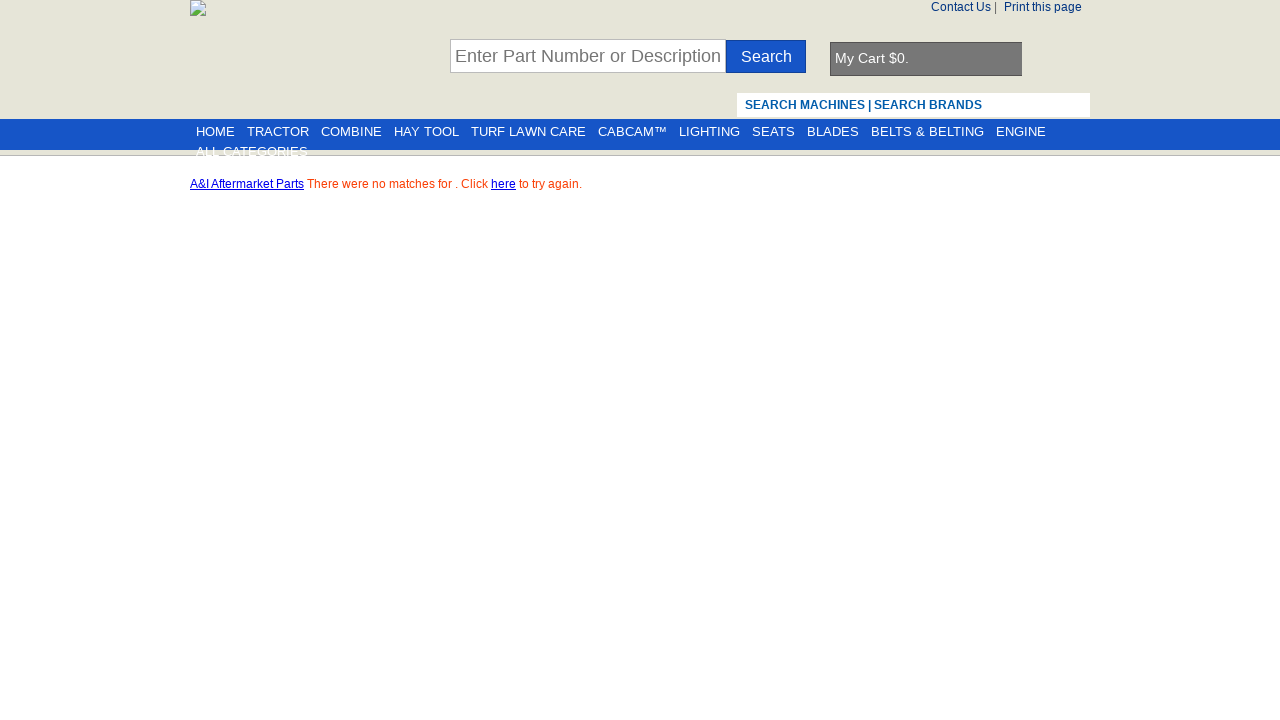

Navigated to allpartsstore.com ItemList page
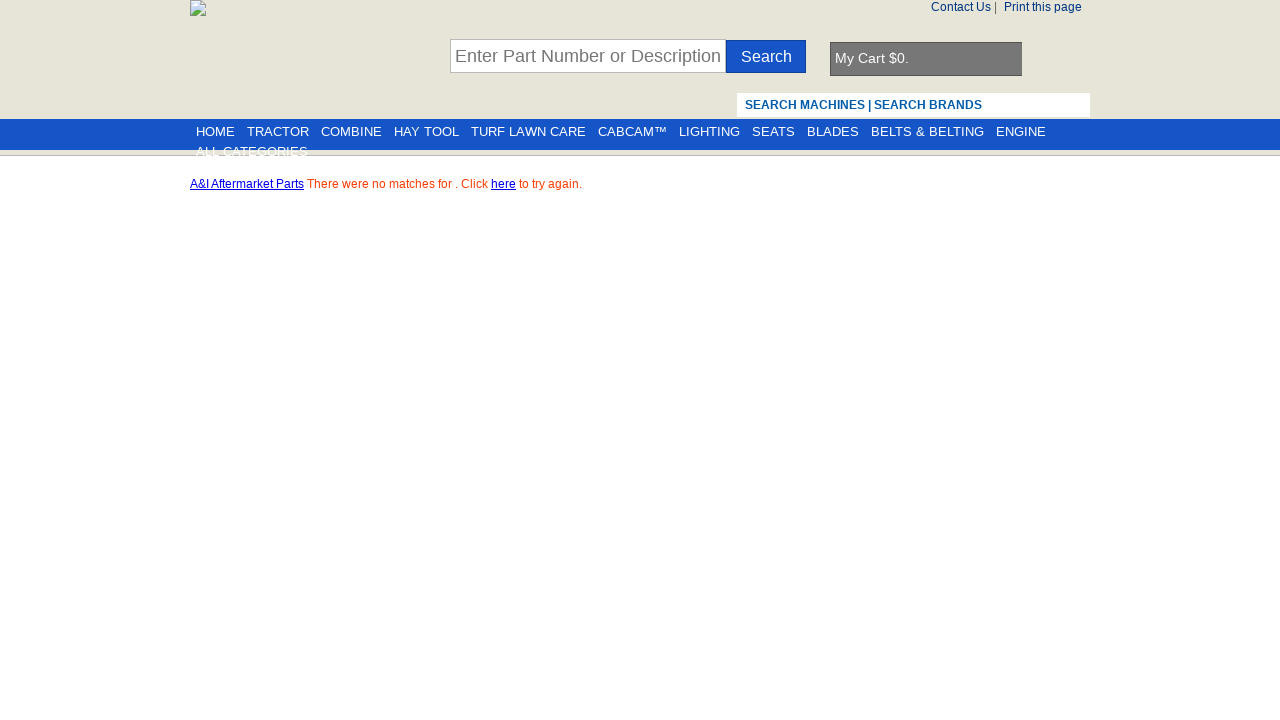

Waited for allpartsstore.com page DOM content to load
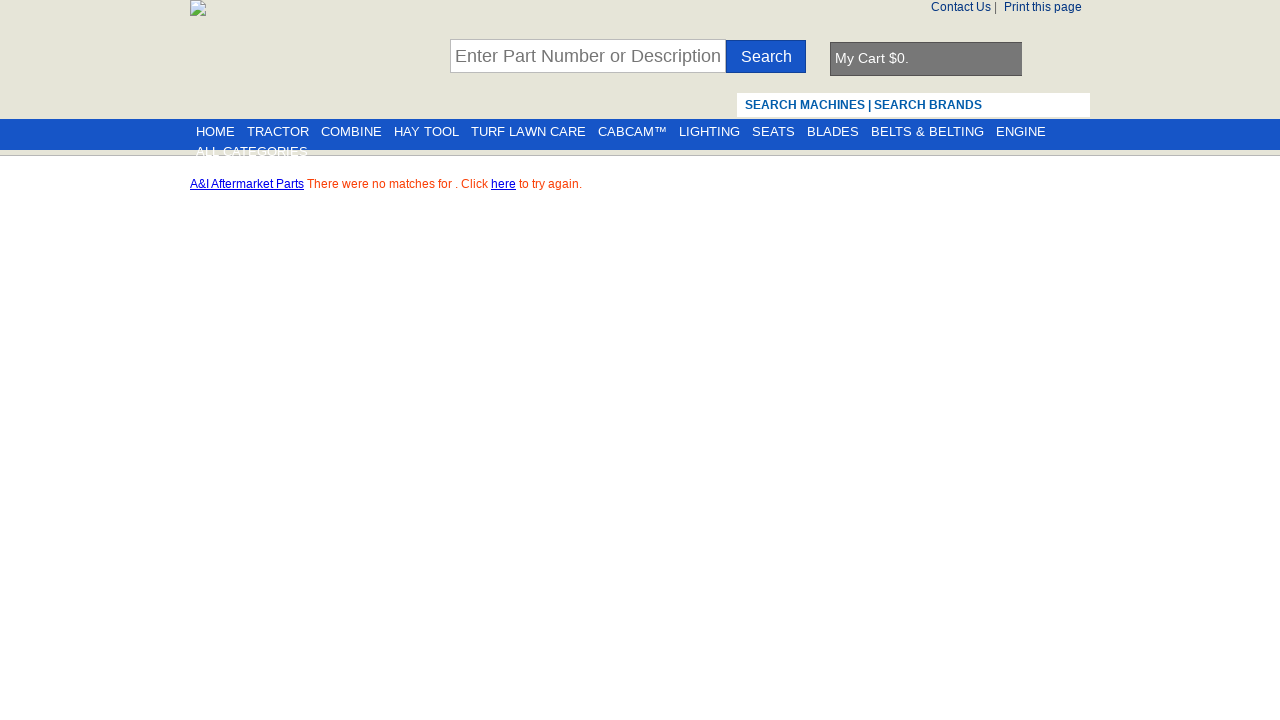

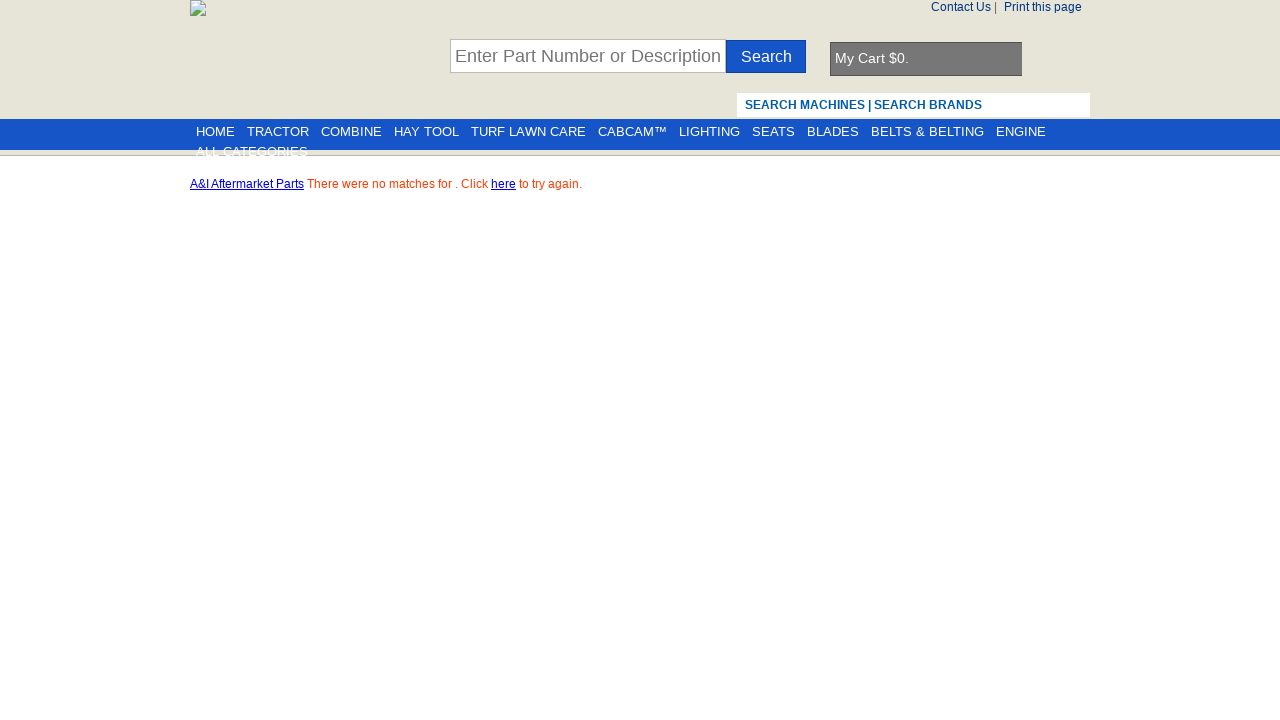